Demonstrates various WebDriver methods by navigating to ExtentReports documentation and performing multiple browser operations including navigation, window management, and frame switching

Starting URL: https://www.extentreports.com/docs/versions/5/java/index.html

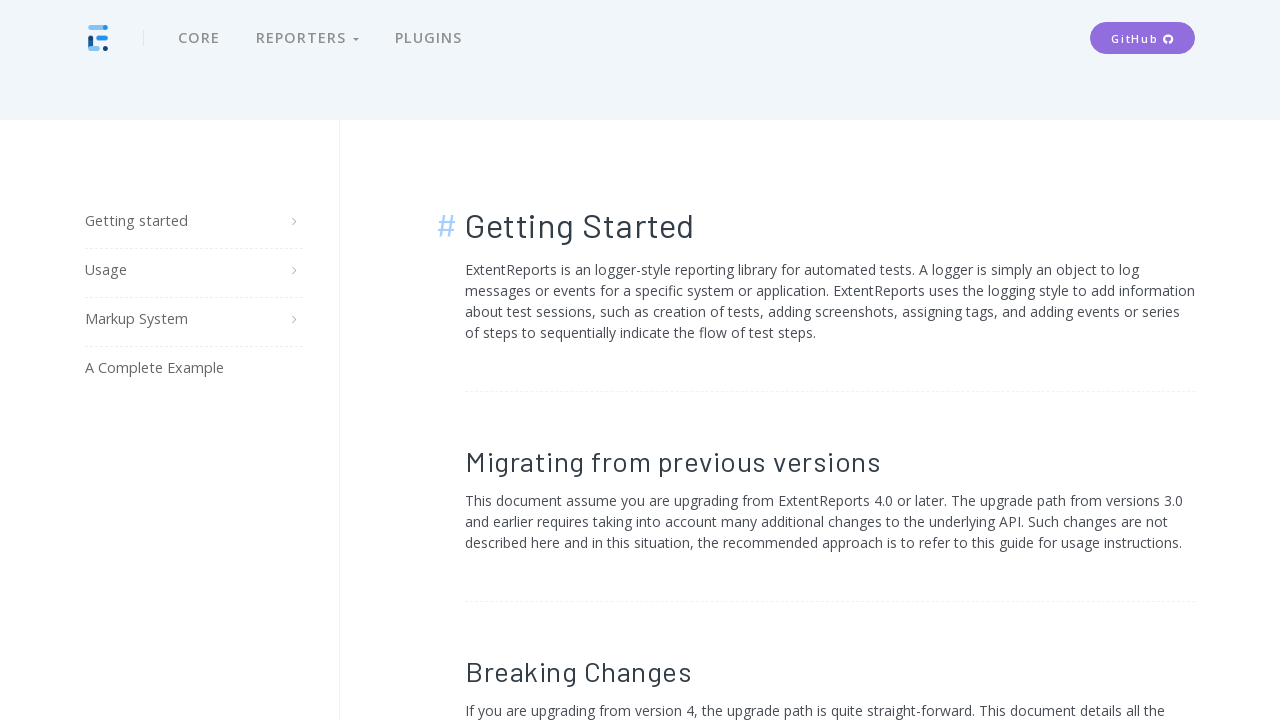

Navigated to https://www.example.com
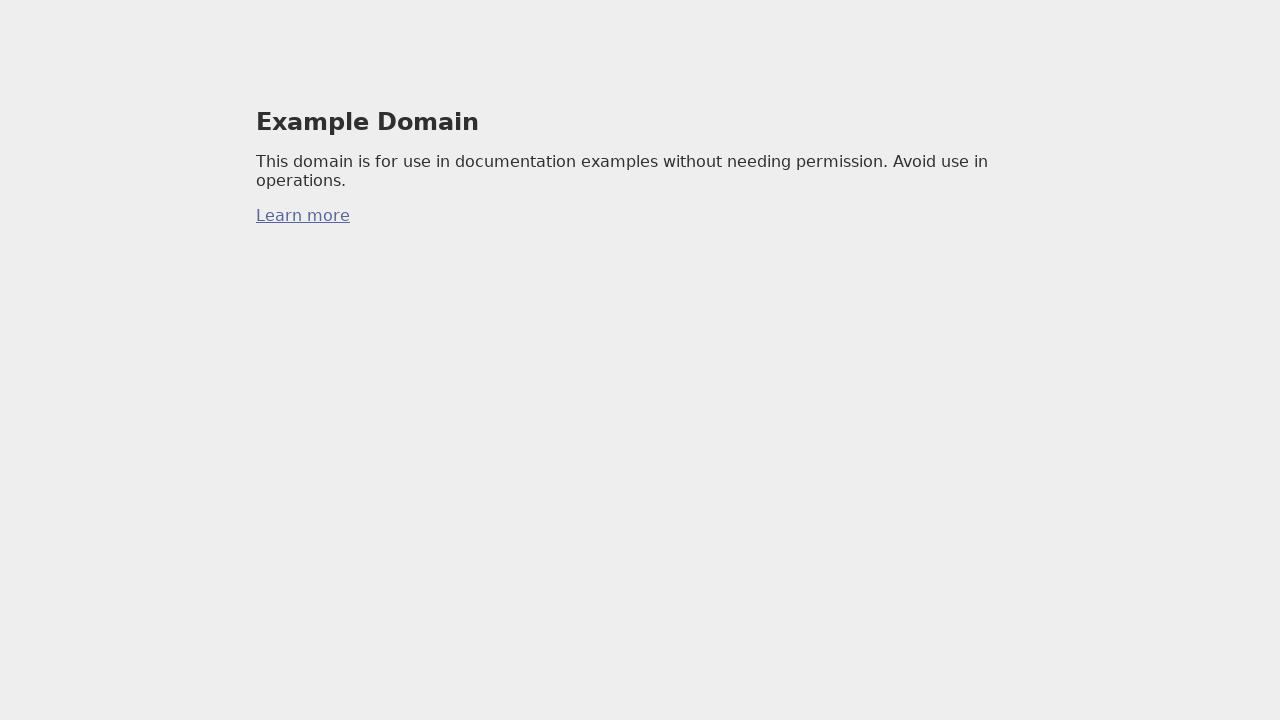

Navigated forward in browser history
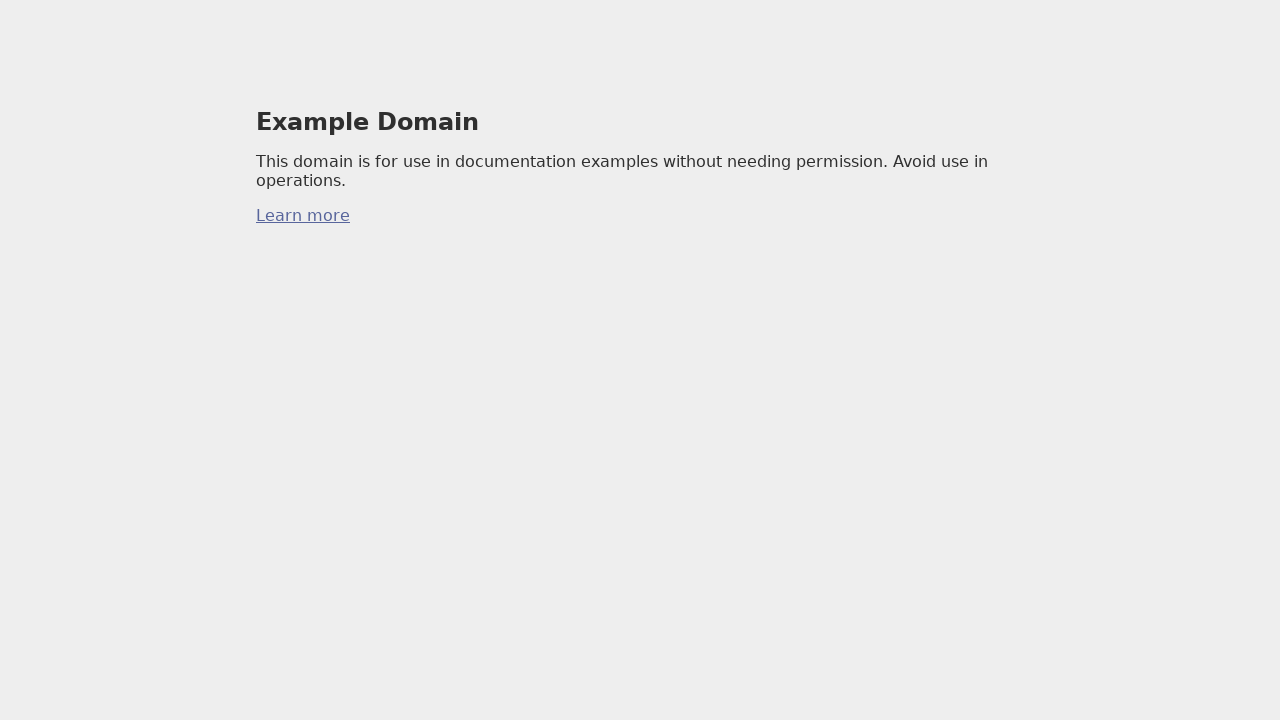

Reloaded the current page
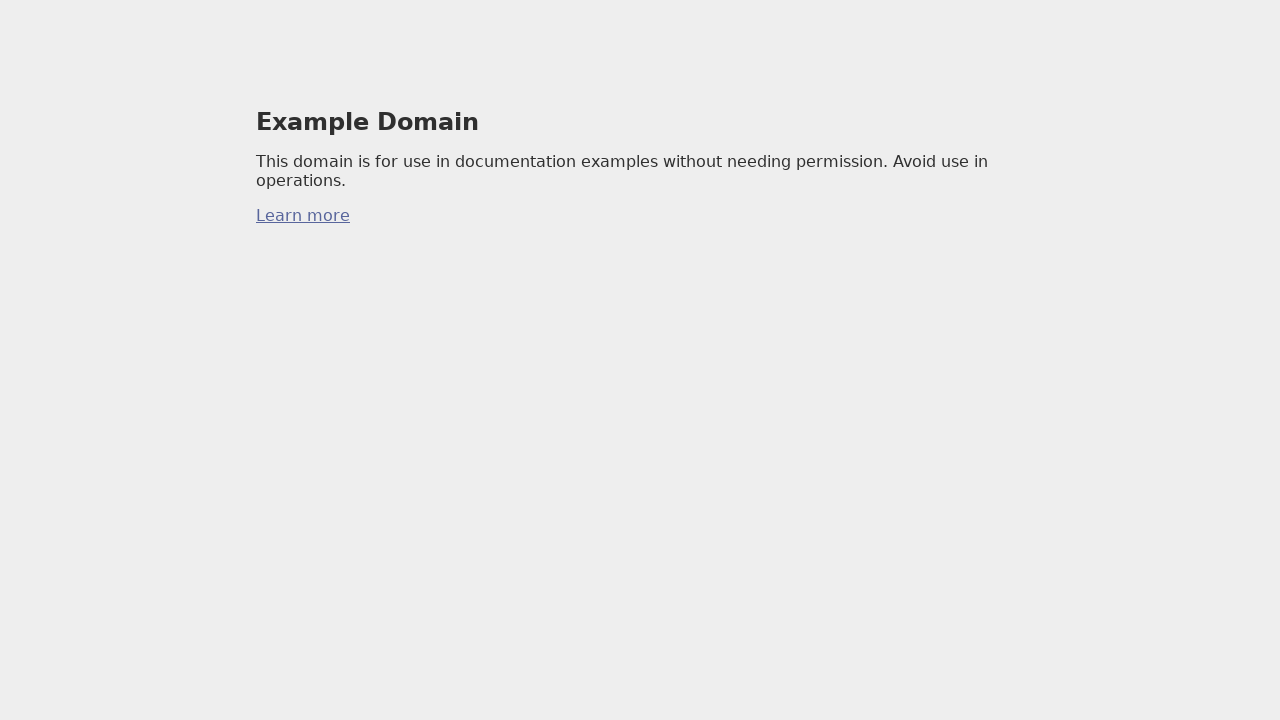

Navigated back in browser history
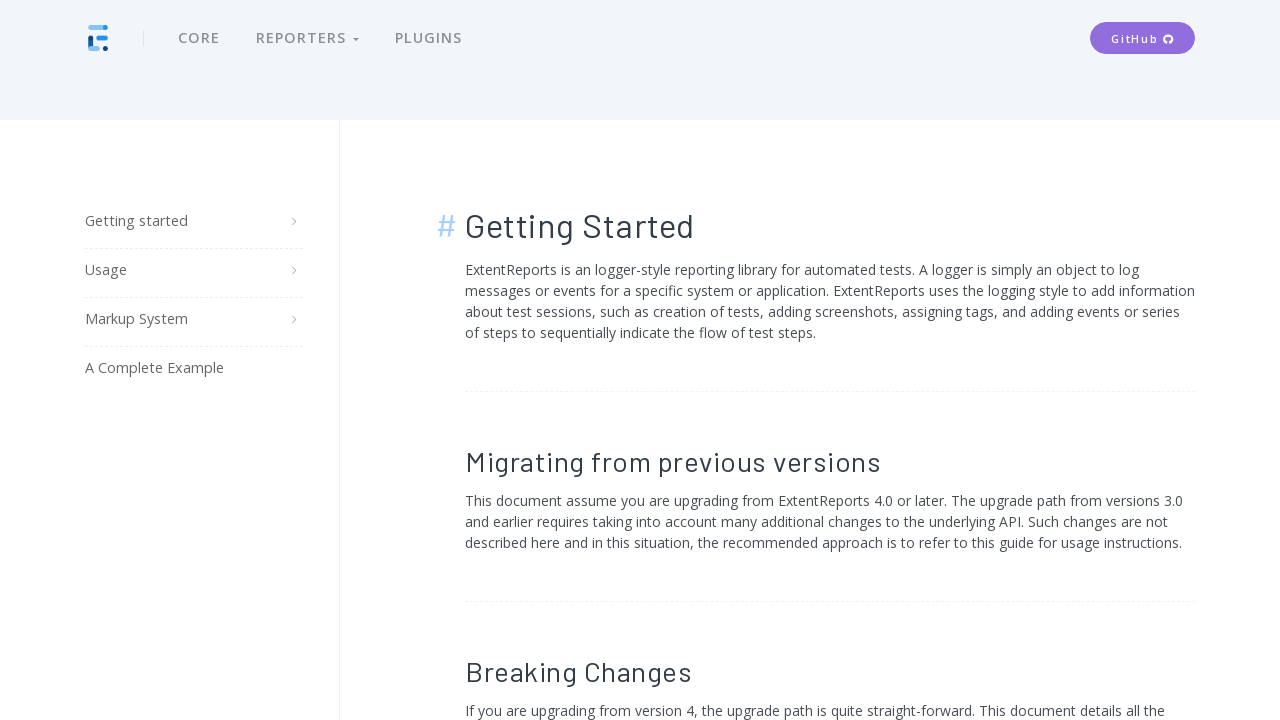

Switched to first frame
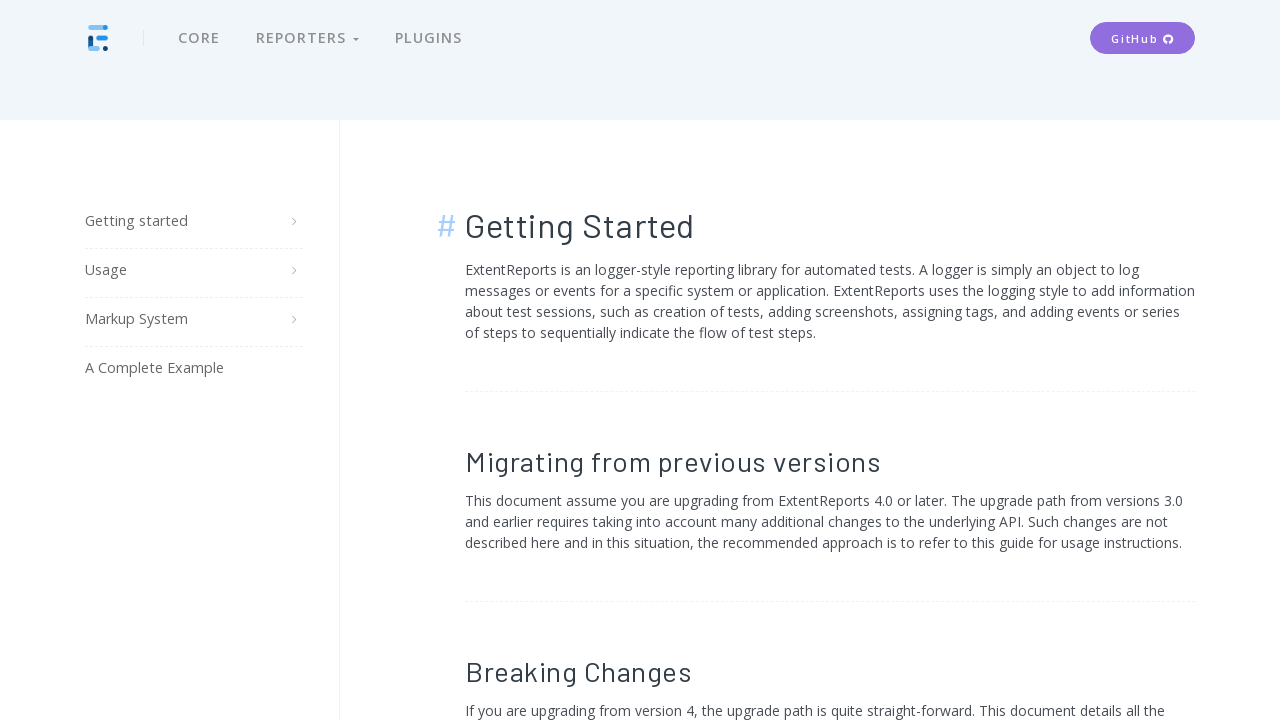

Switched back to main frame
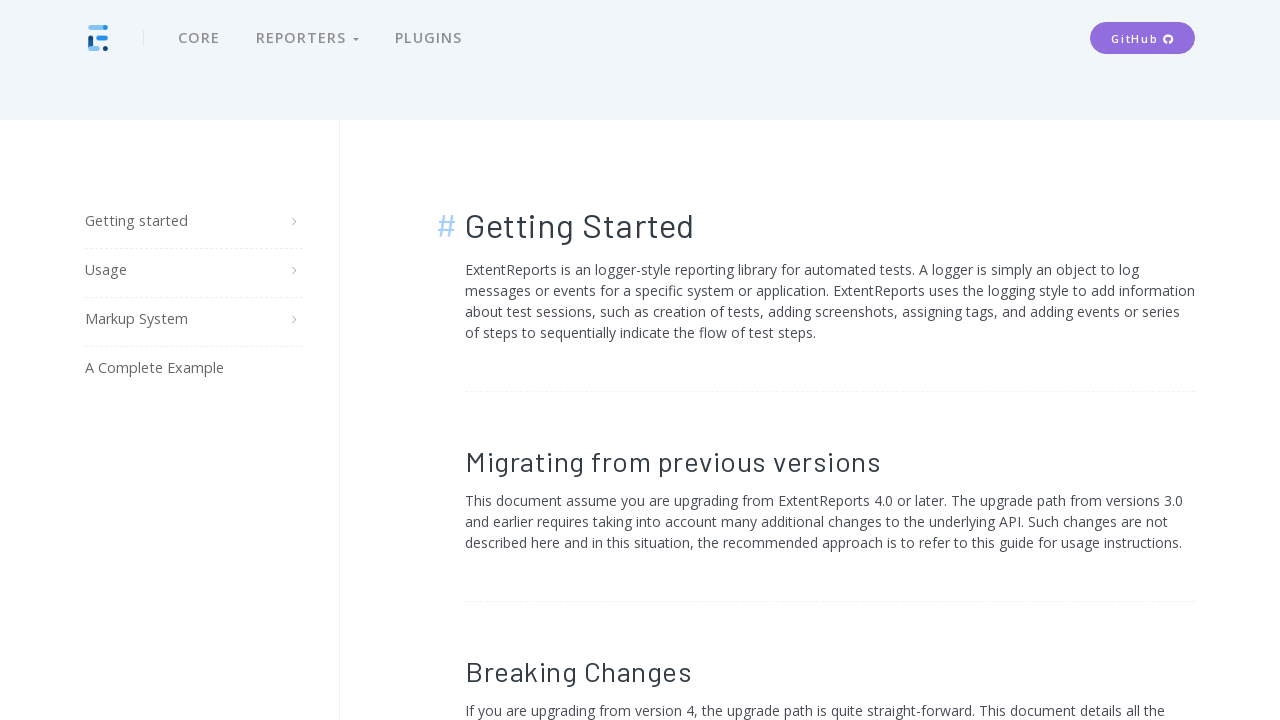

Set viewport size to 1920x1080
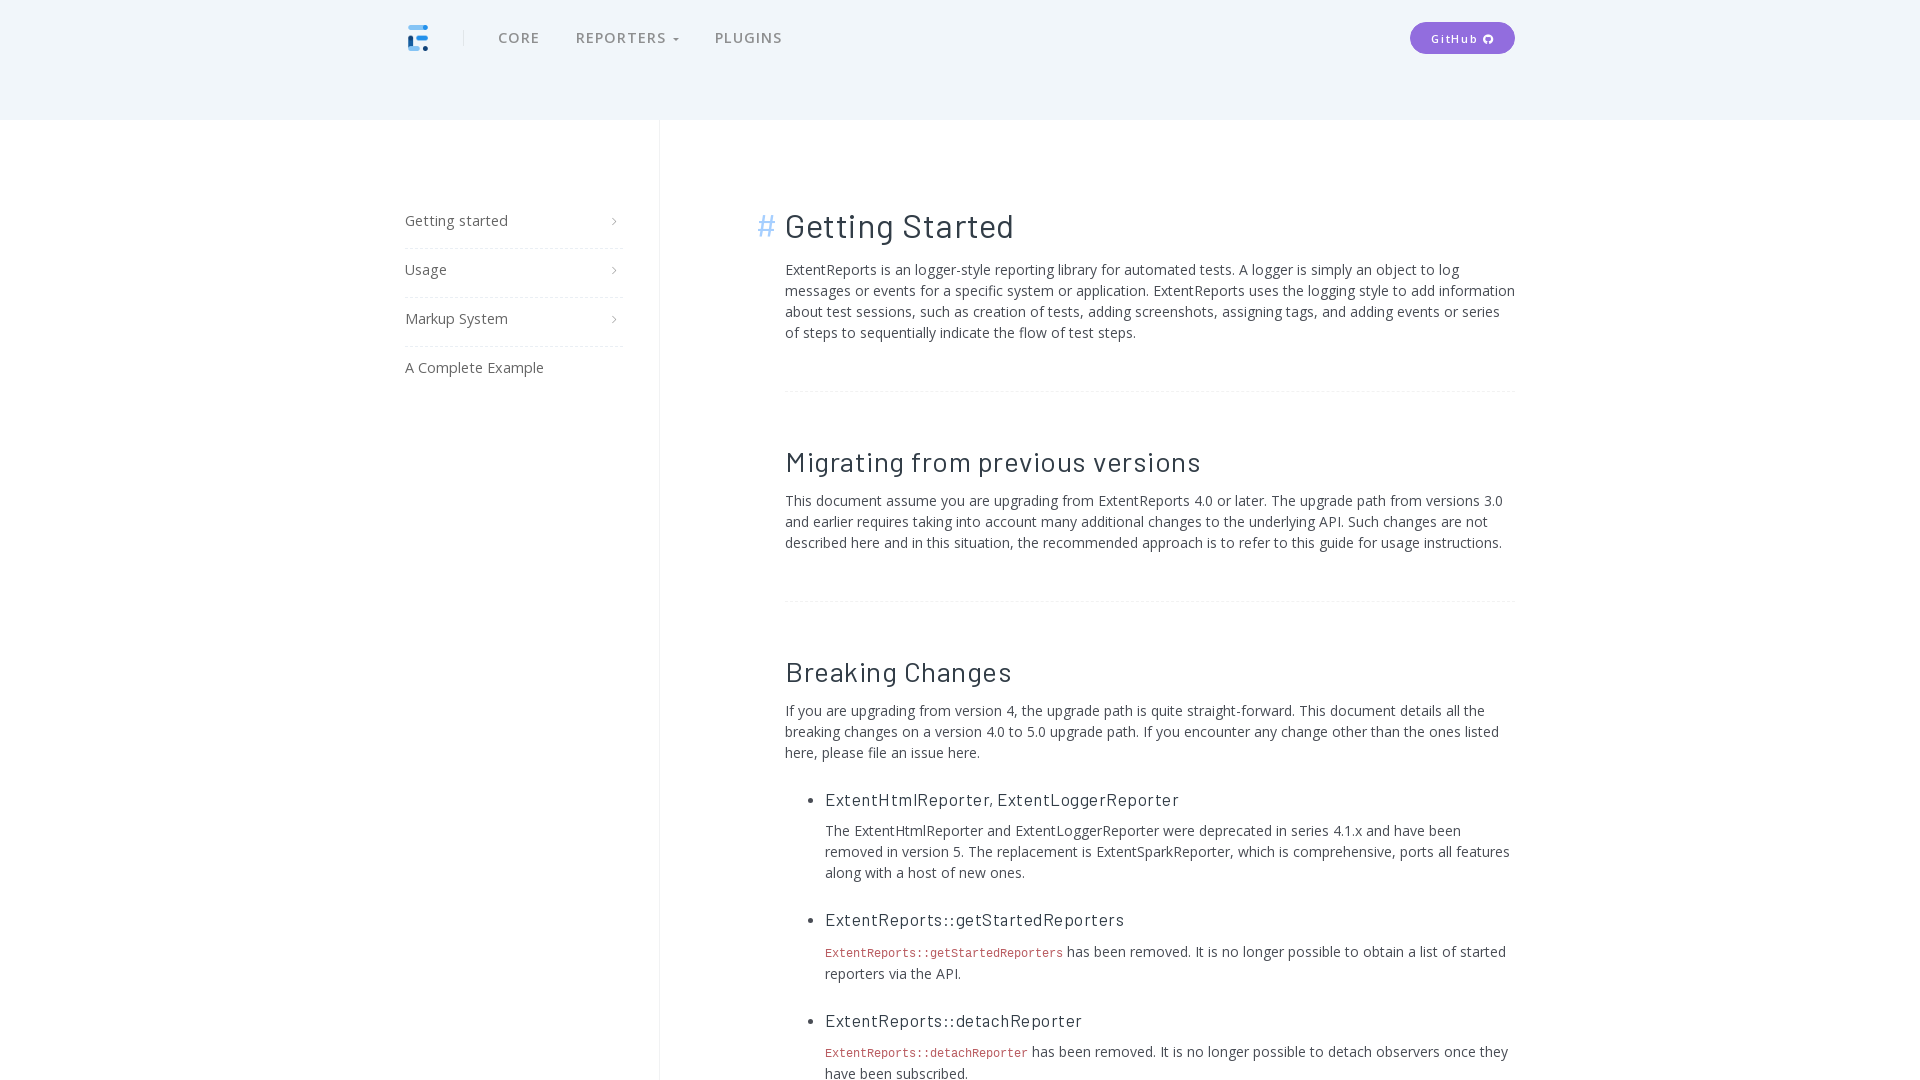

Cleared all cookies from context
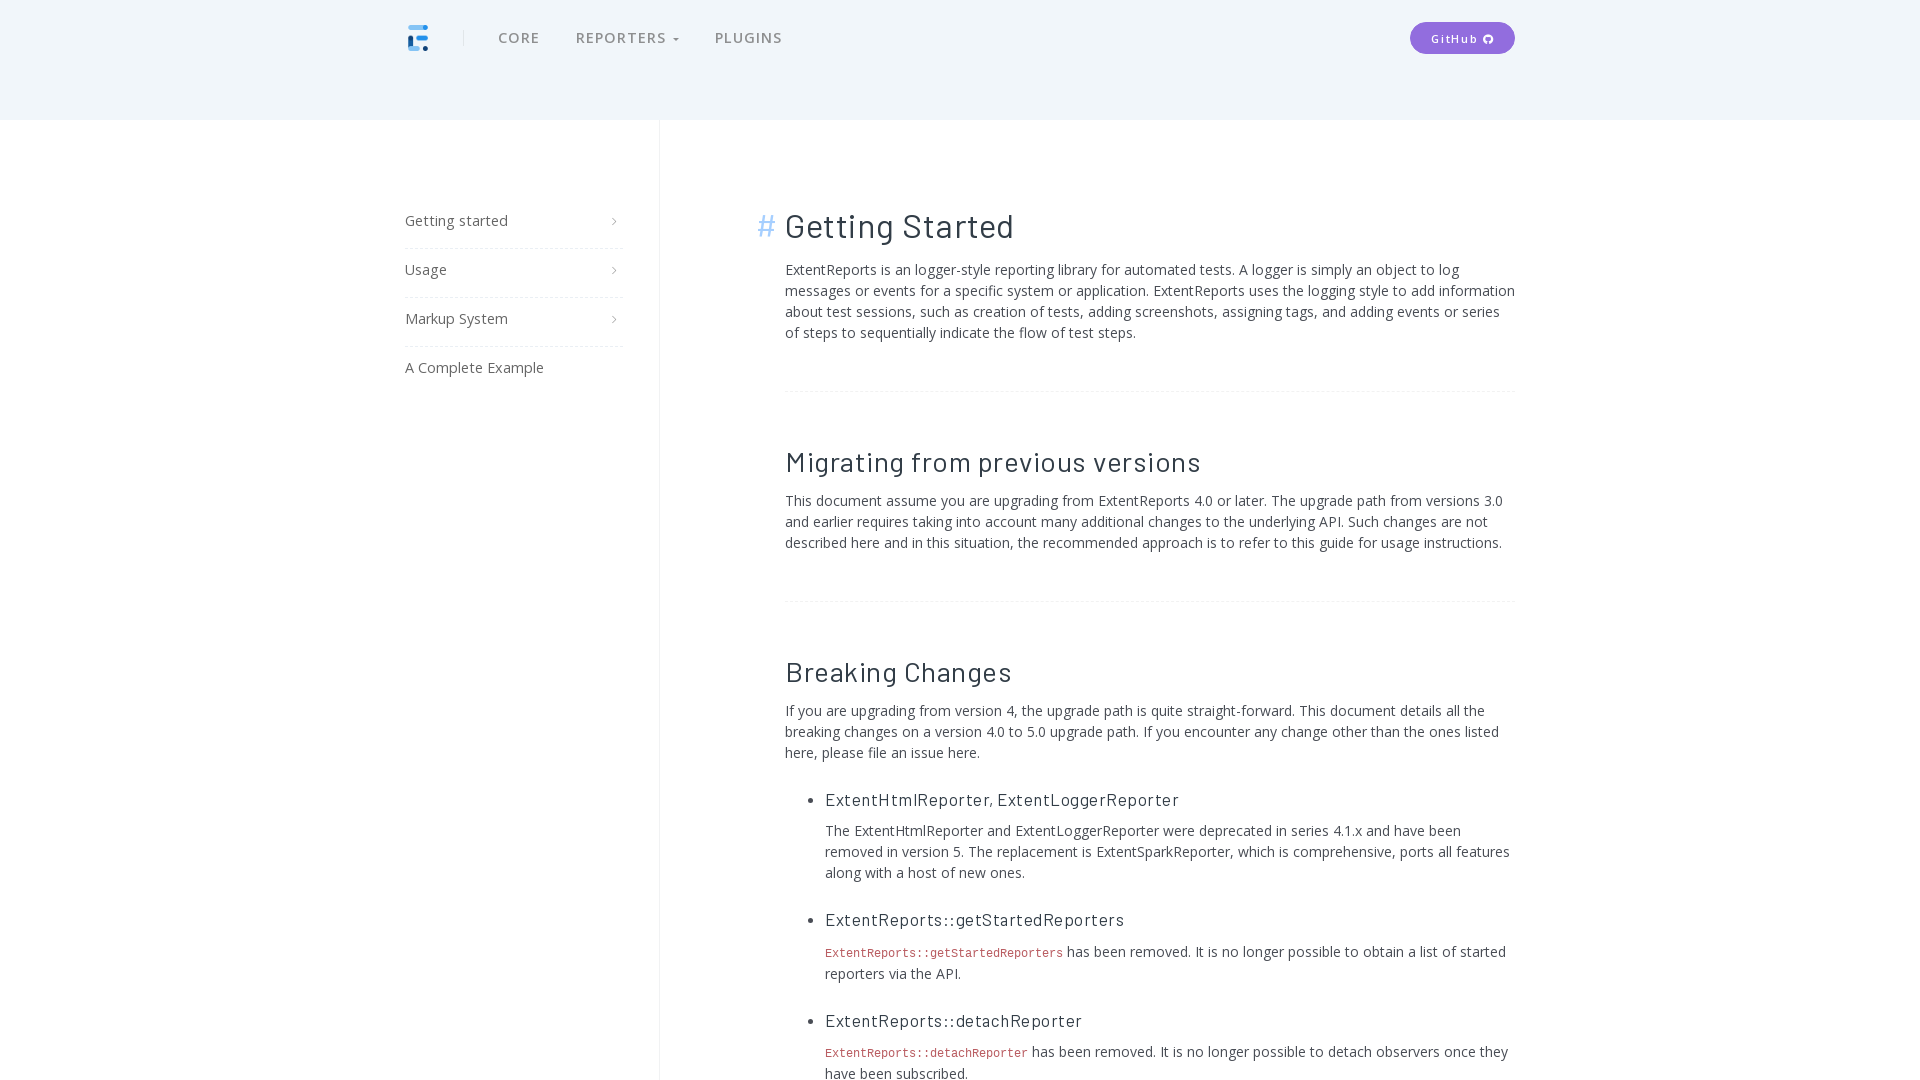

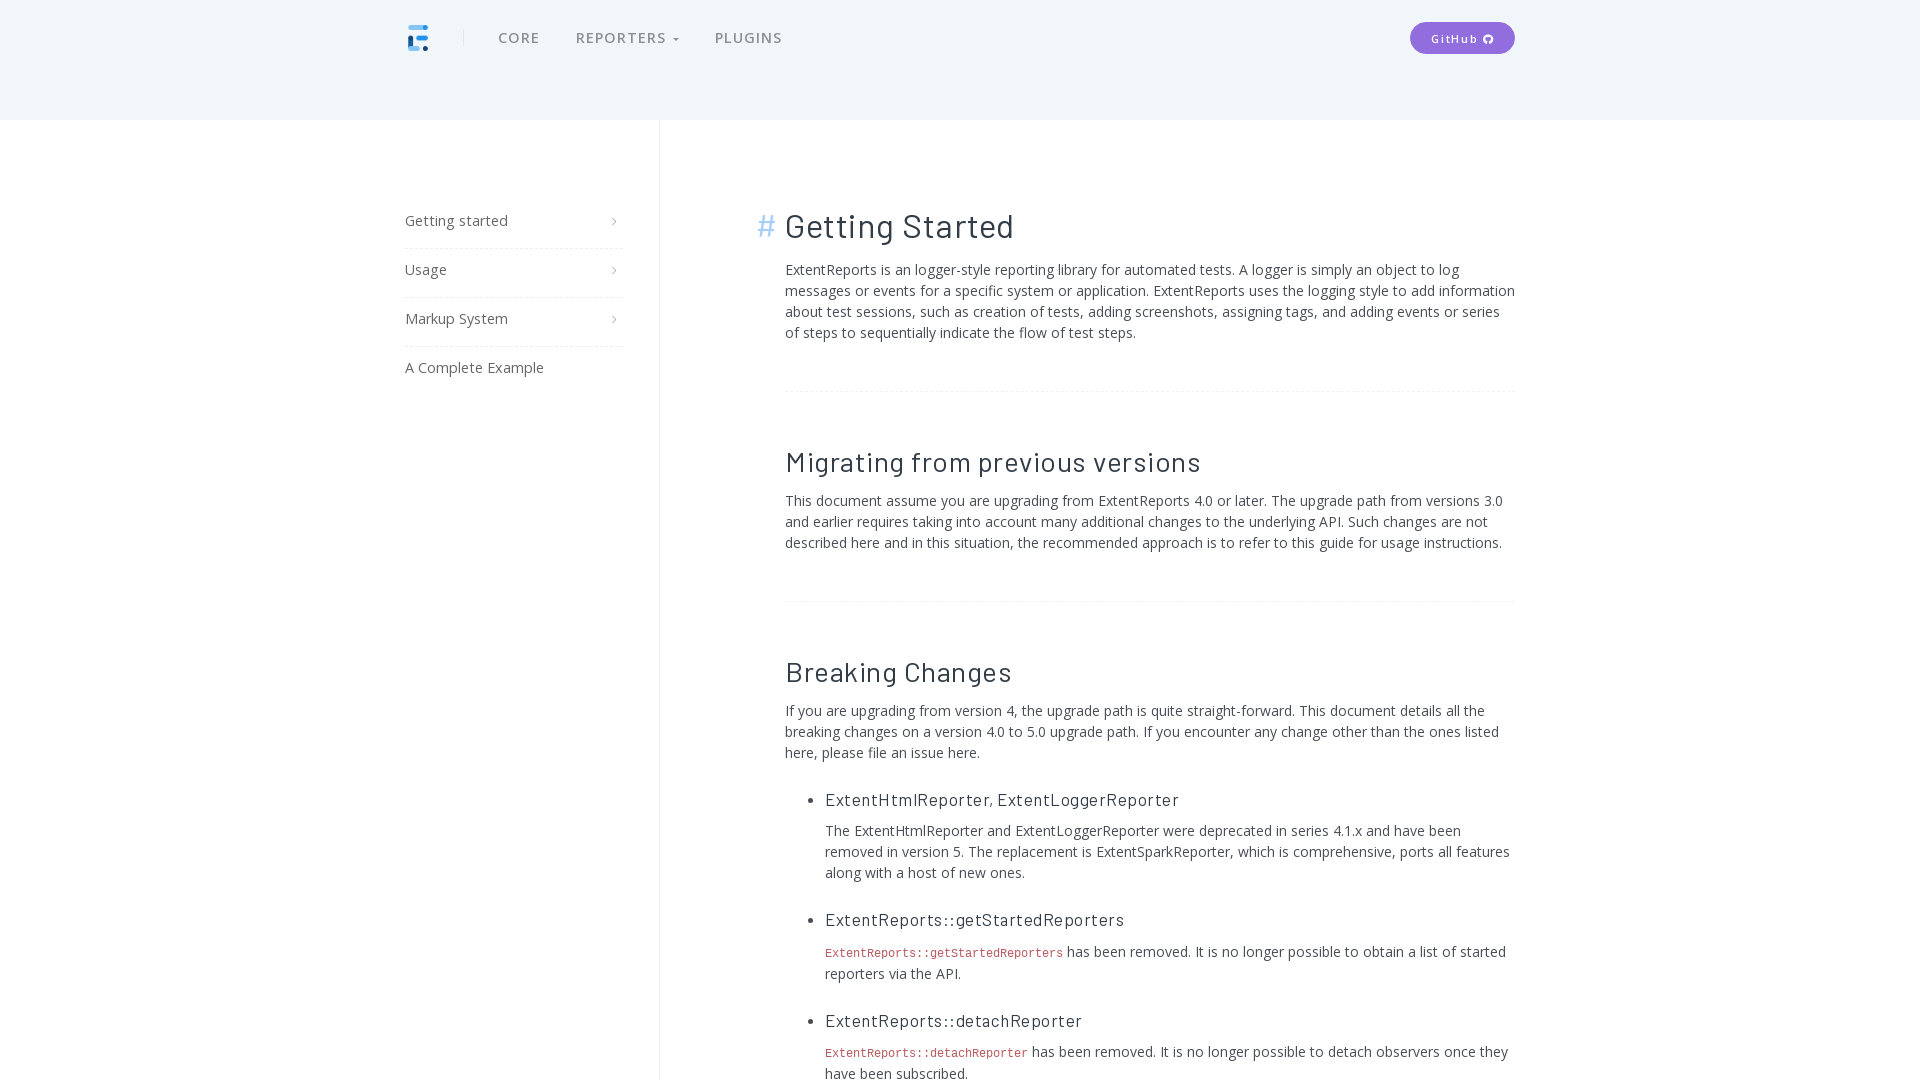